Tests browser window handling by clicking a link that opens a new window, switching to the new window, and verifying the new window content displays correctly.

Starting URL: http://the-internet.herokuapp.com/windows

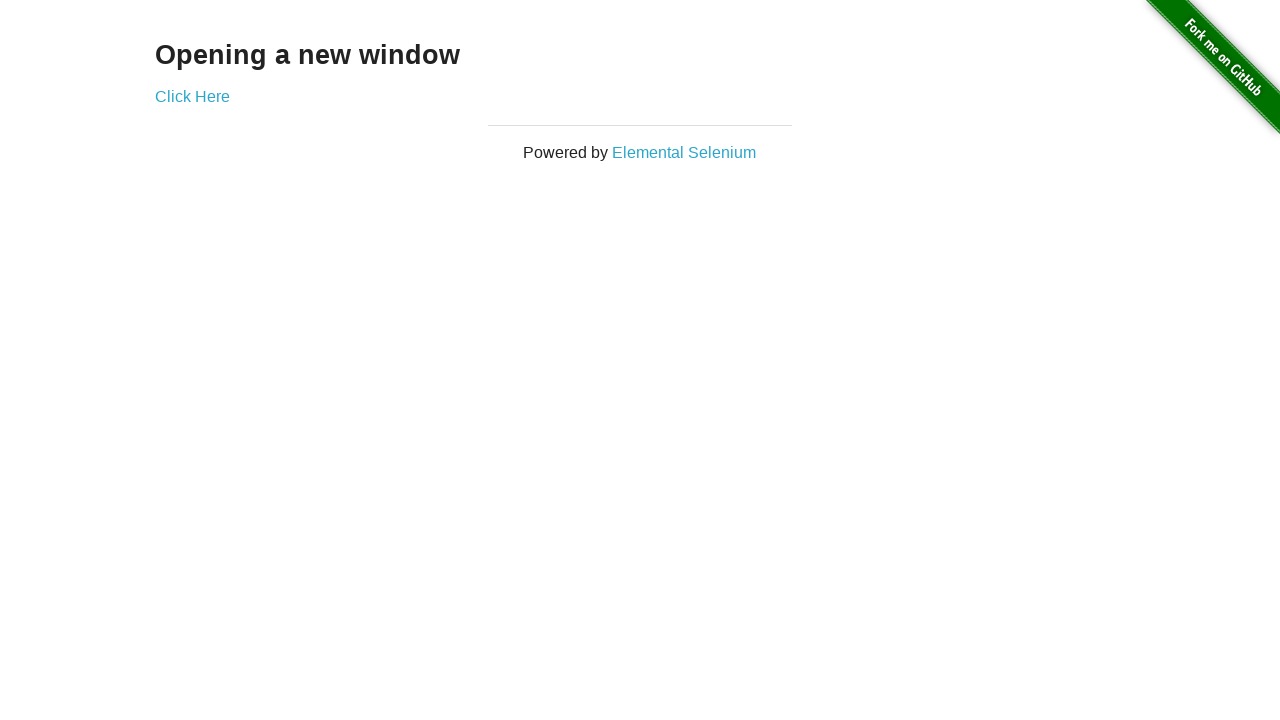

Verified initial page title is 'The Internet'
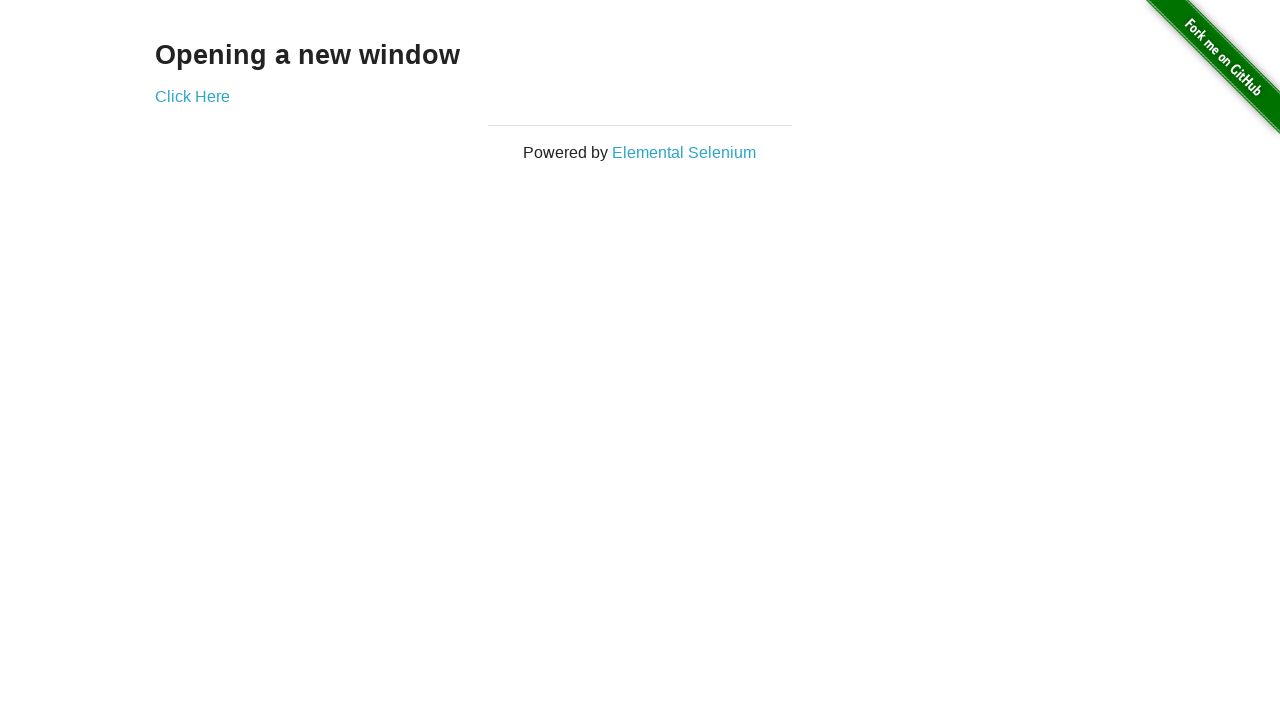

Clicked link that opens a new window at (192, 96) on a[href='/windows/new']
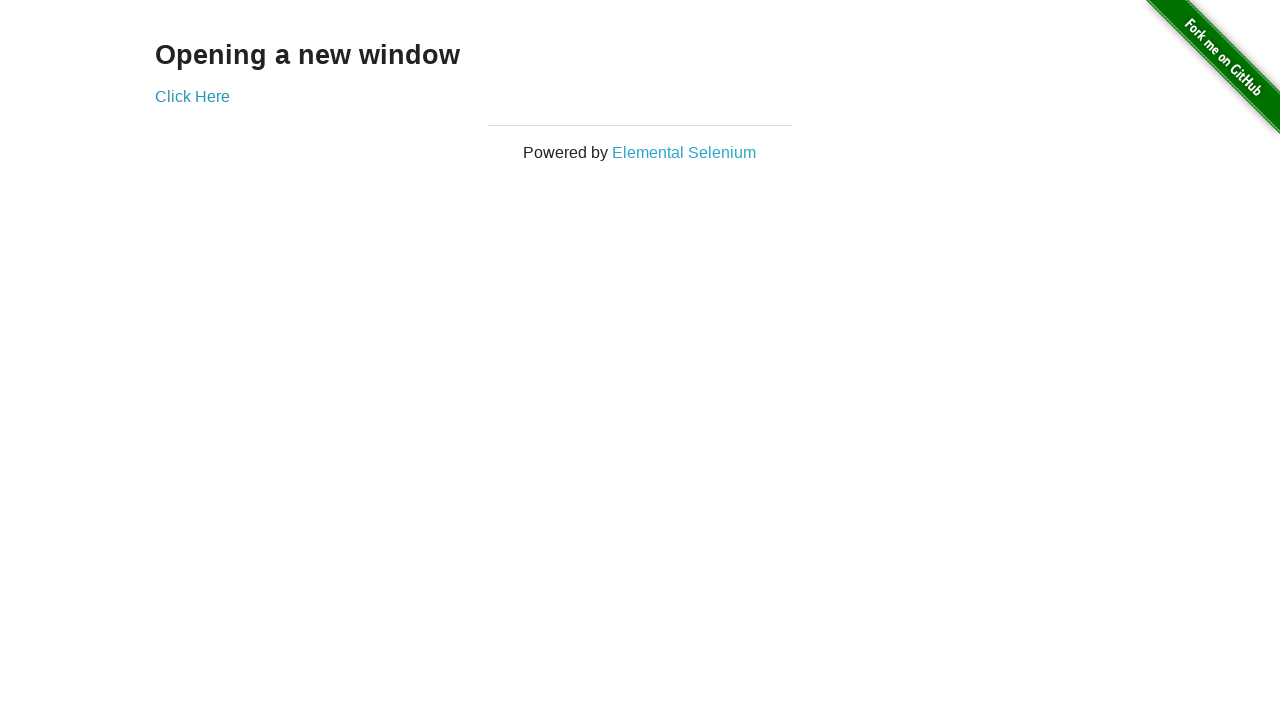

Captured new window/page reference
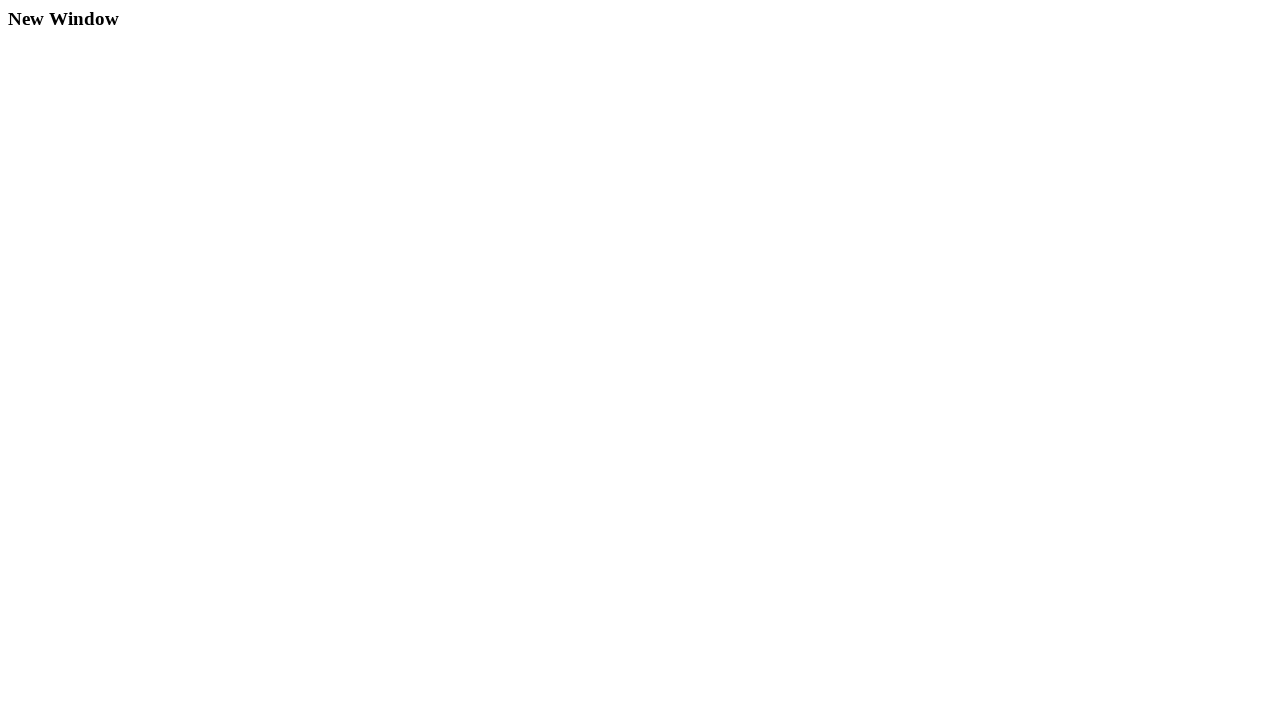

New window loaded successfully
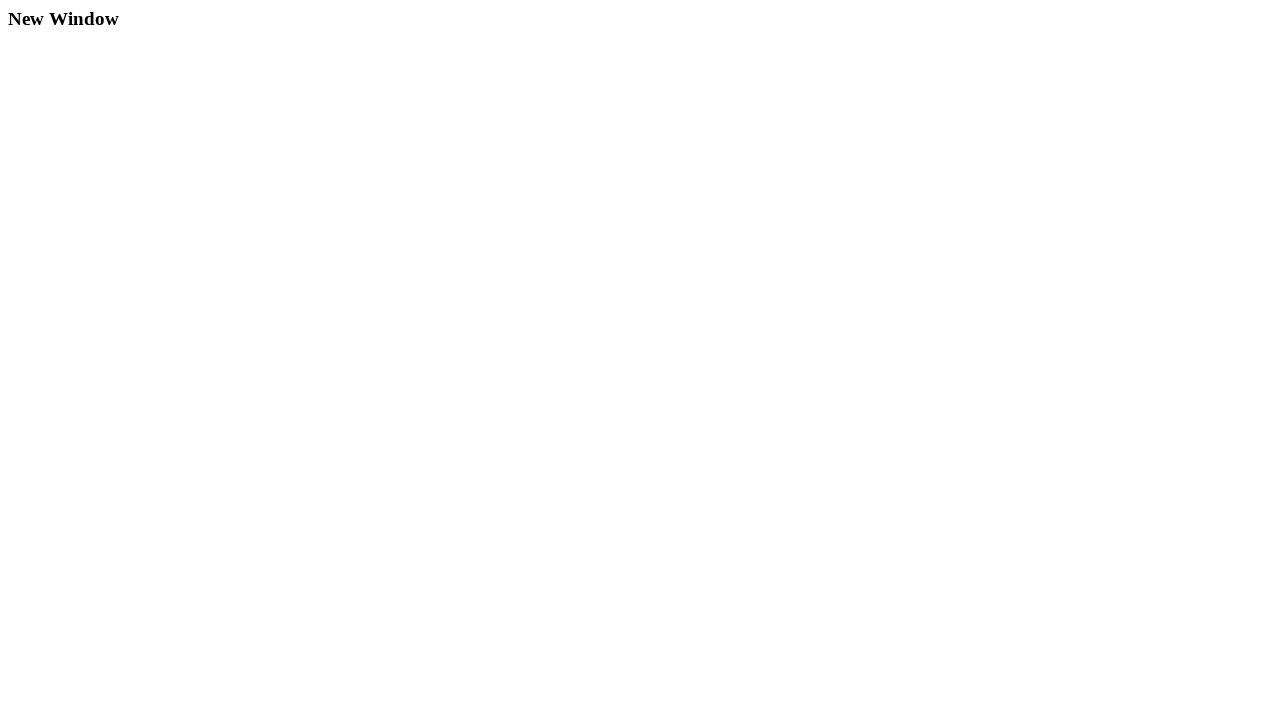

Verified 'New Window' heading is present in new window
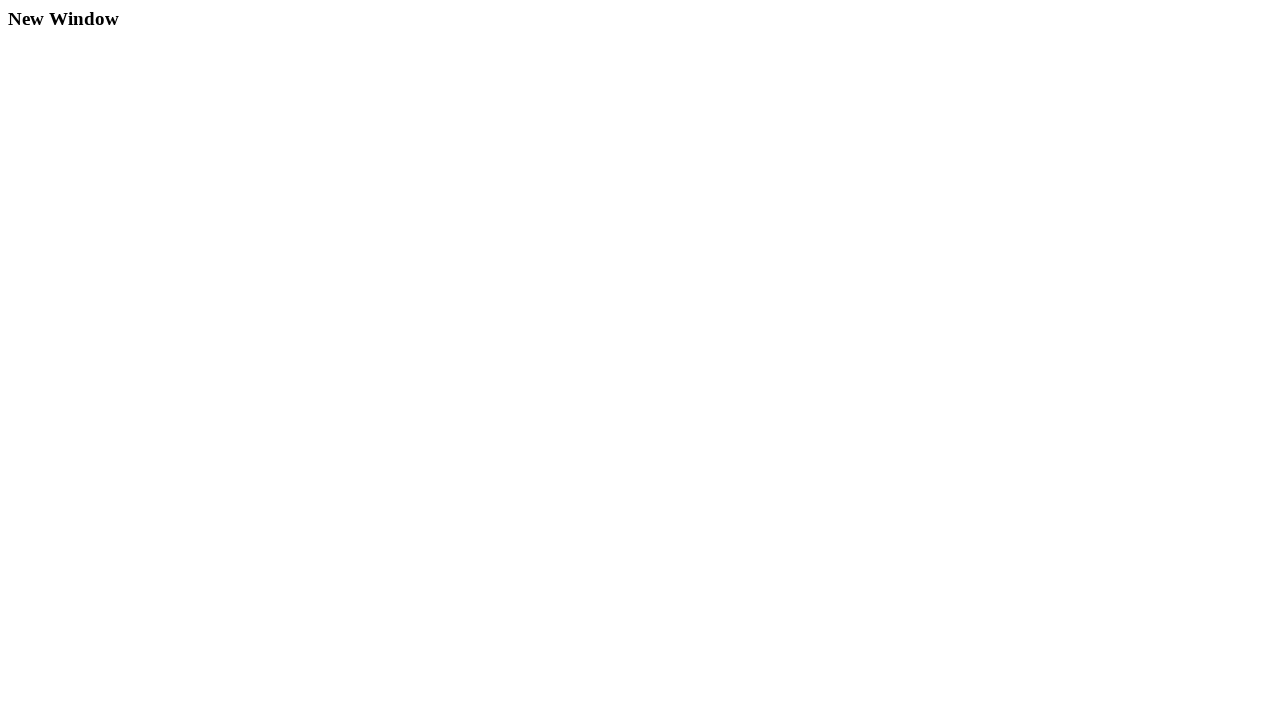

Verified new window title is 'New Window'
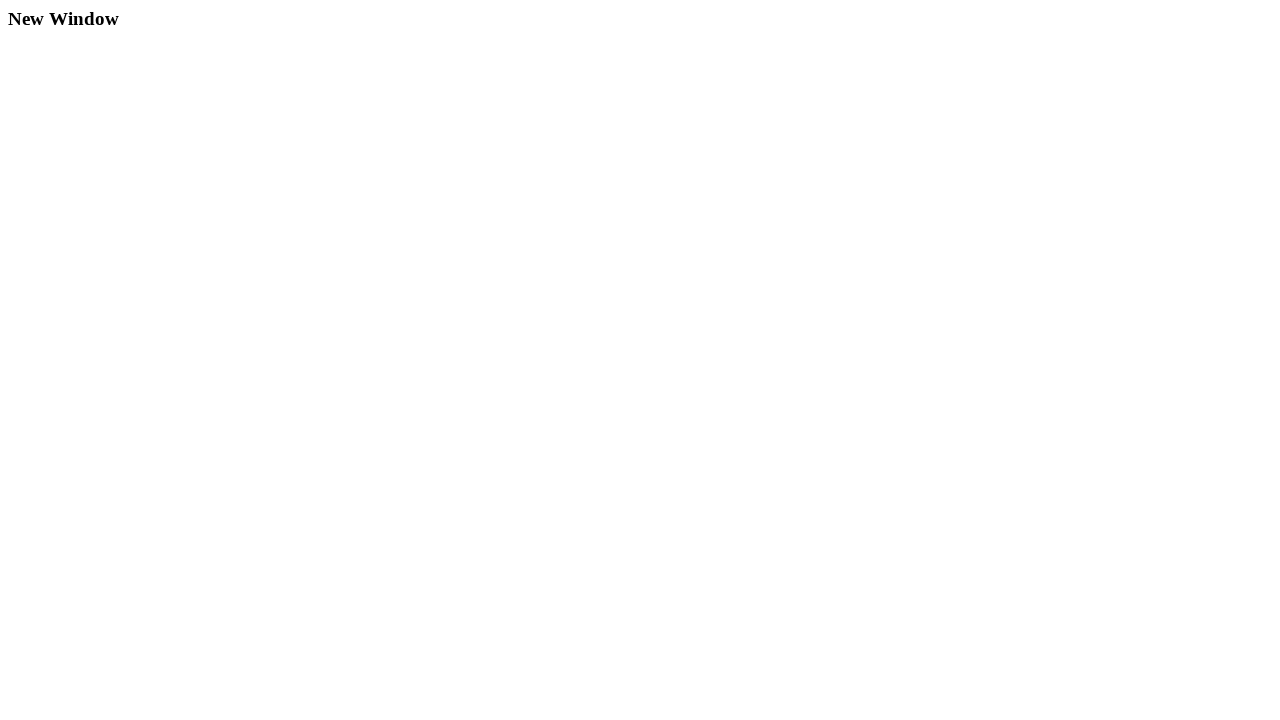

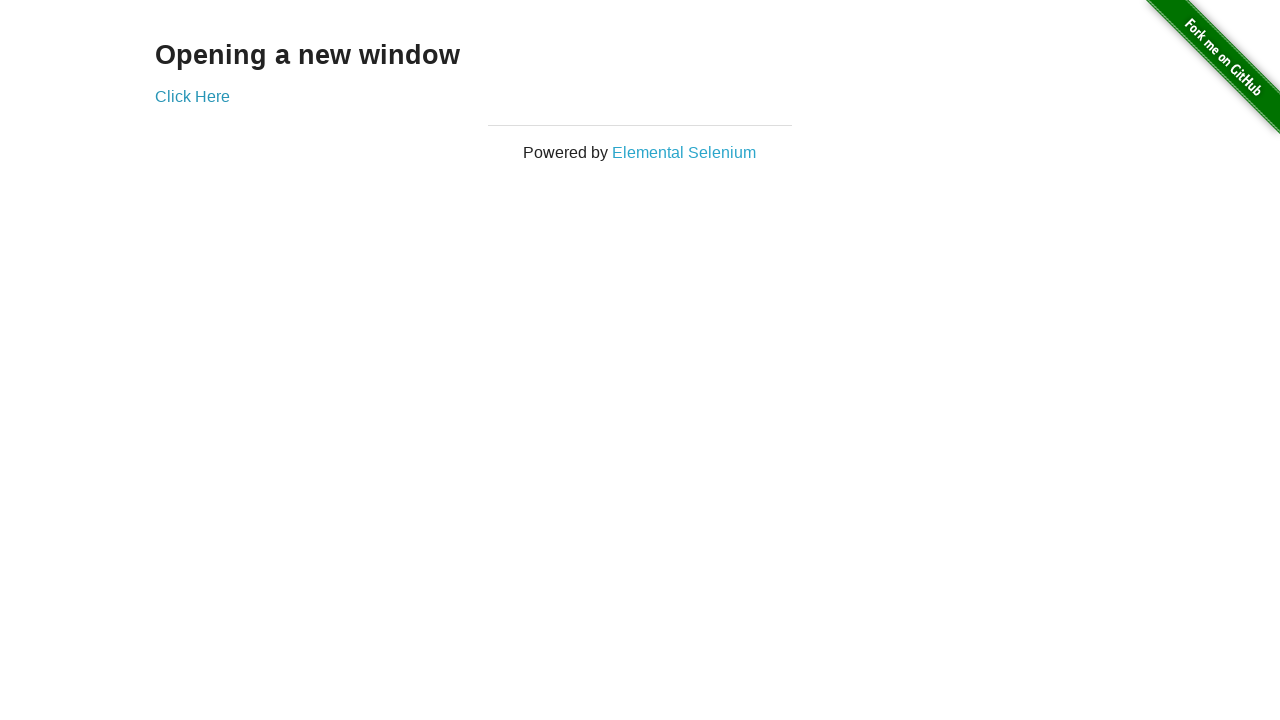